Tests handling a JavaScript prompt dialog by clicking a link that triggers a prompt, entering text, and accepting it

Starting URL: https://www.selenium.dev/documentation/webdriver/js_alerts_prompts_and_confirmations/

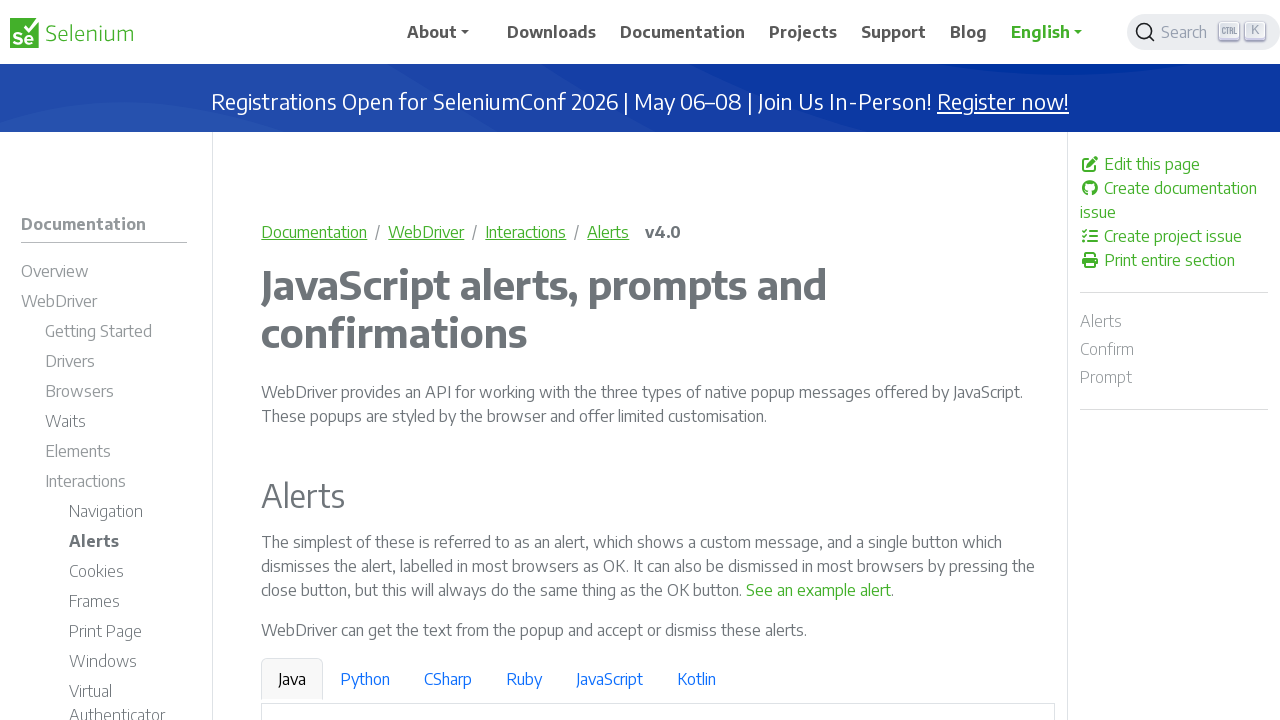

Registered dialog handler to accept prompts with 'Selenium' text
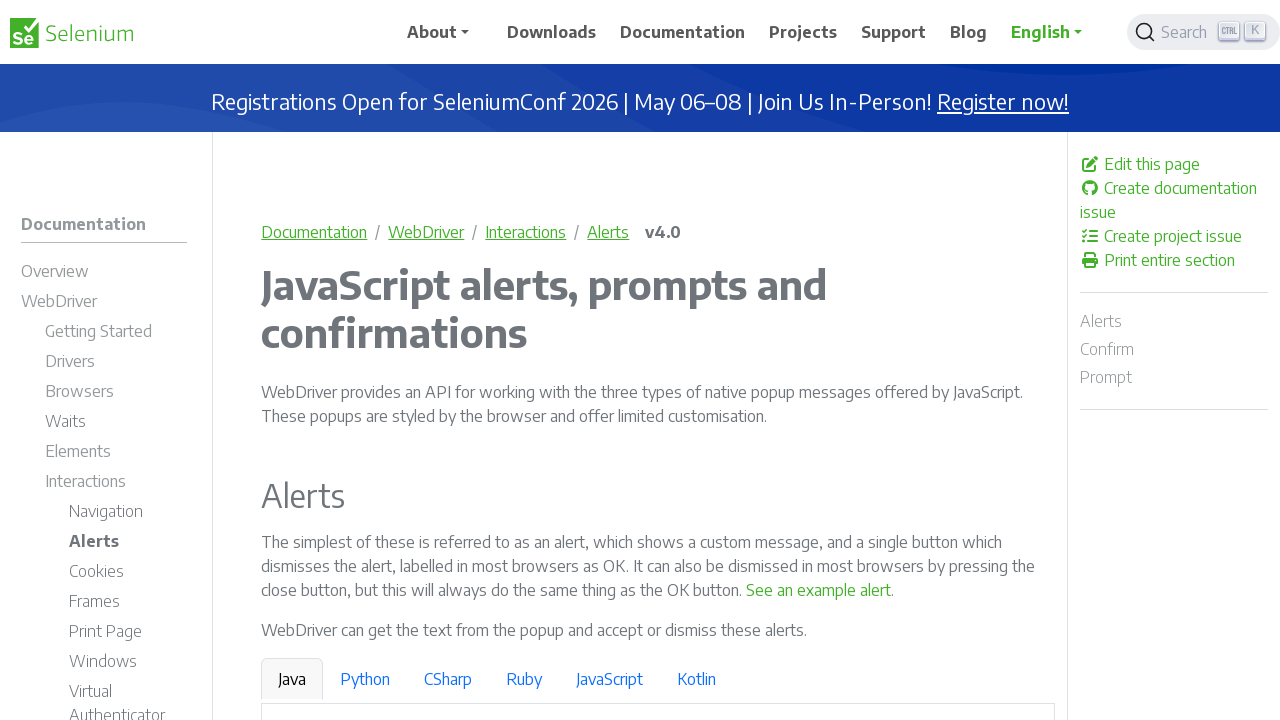

Clicked link to trigger JavaScript prompt dialog at (627, 360) on a:has-text('See a sample prompt')
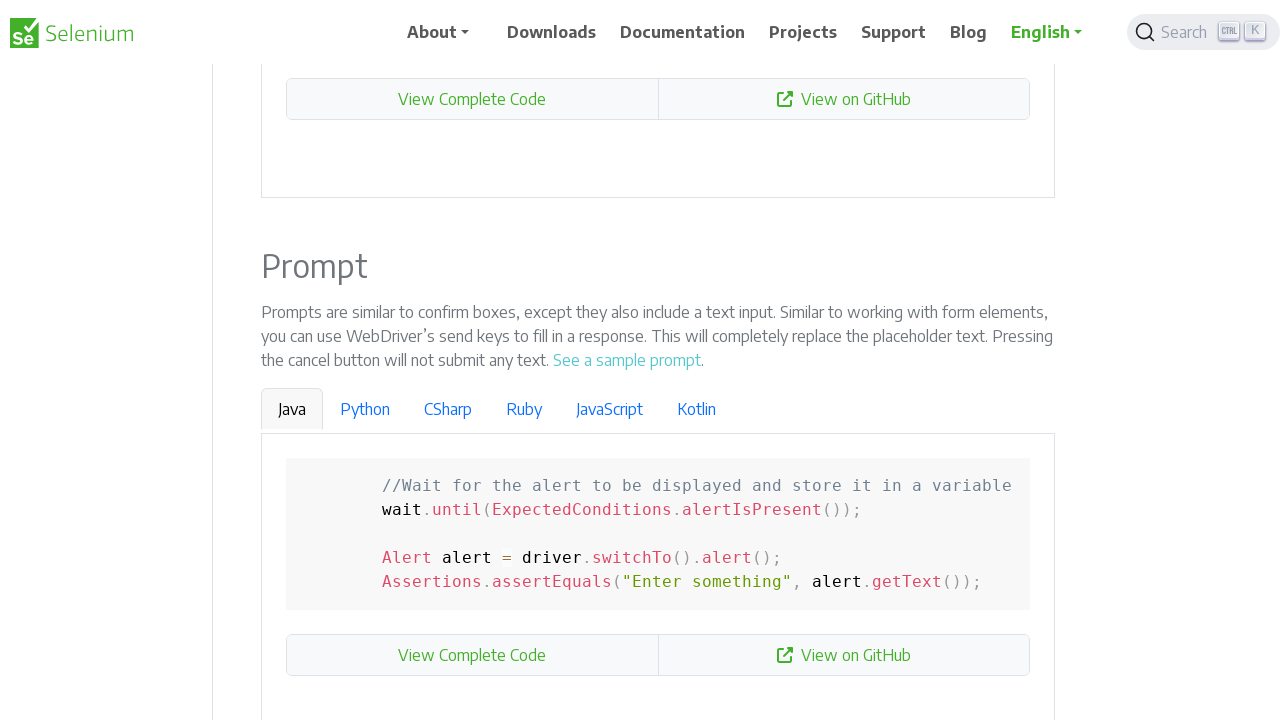

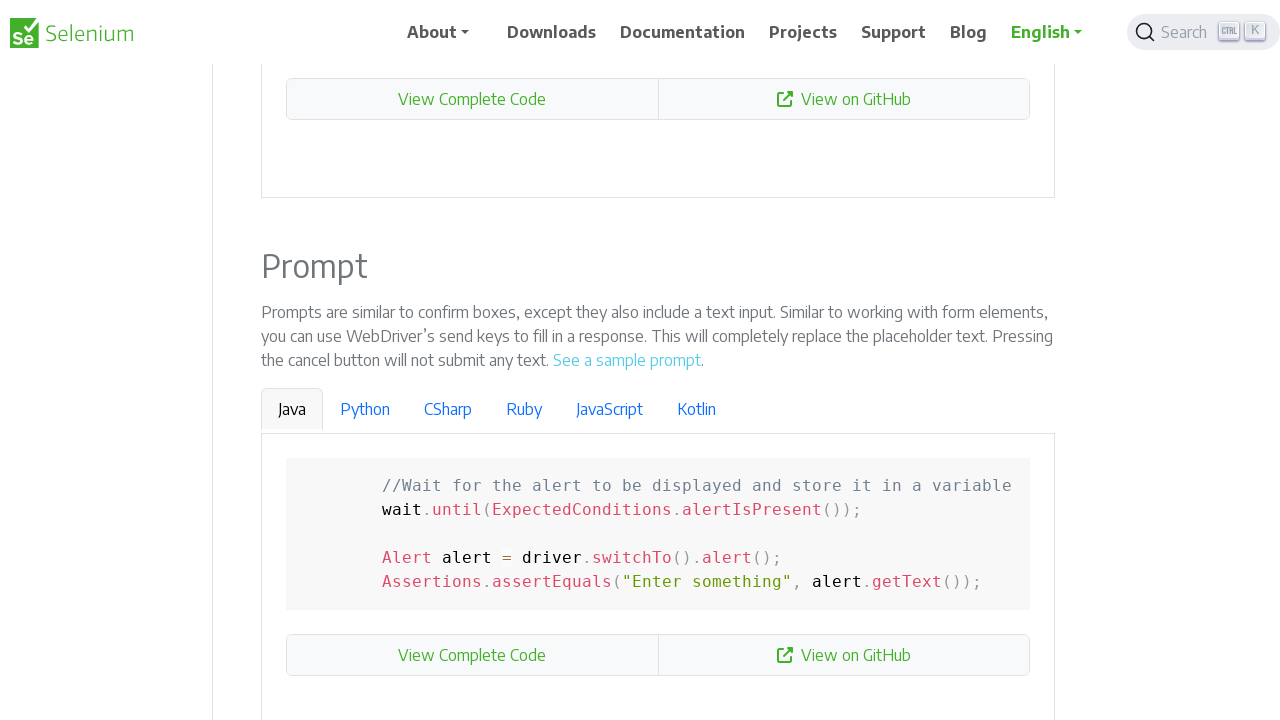